Navigates to the demo practice form page without performing any actions

Starting URL: https://demoqa.com/automation-practice-form

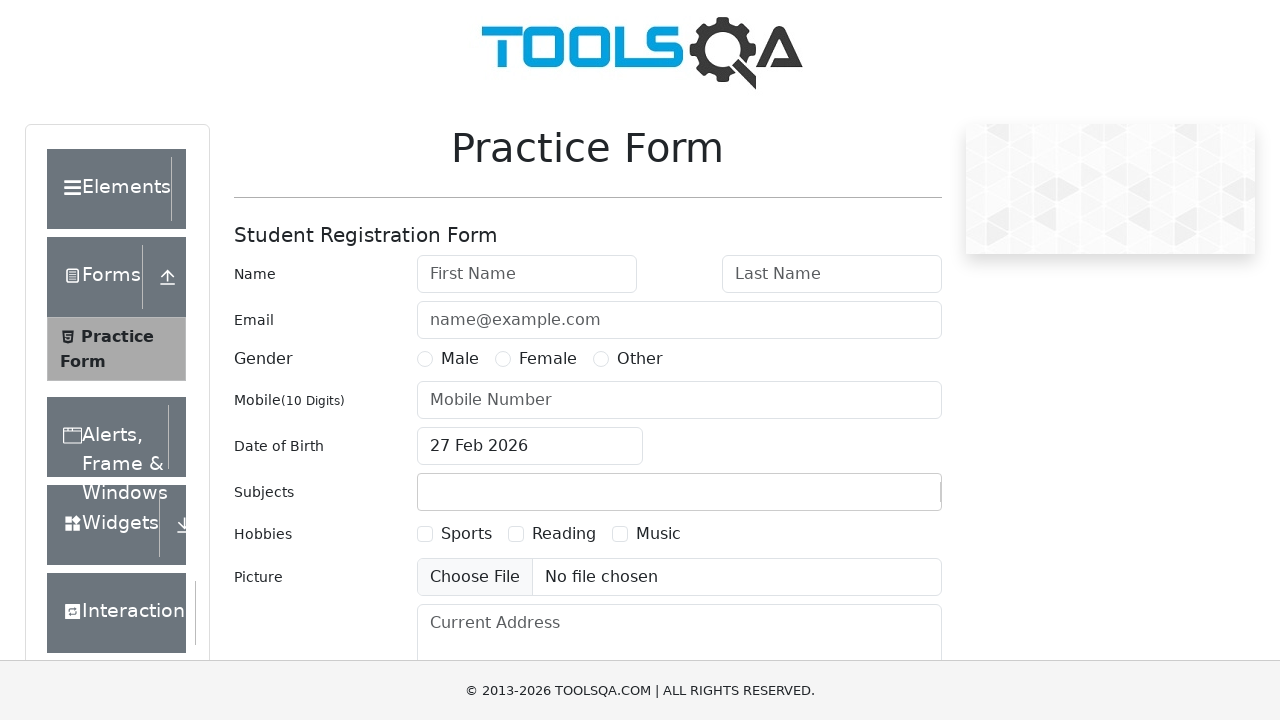

Waited for first name field to load on automation practice form
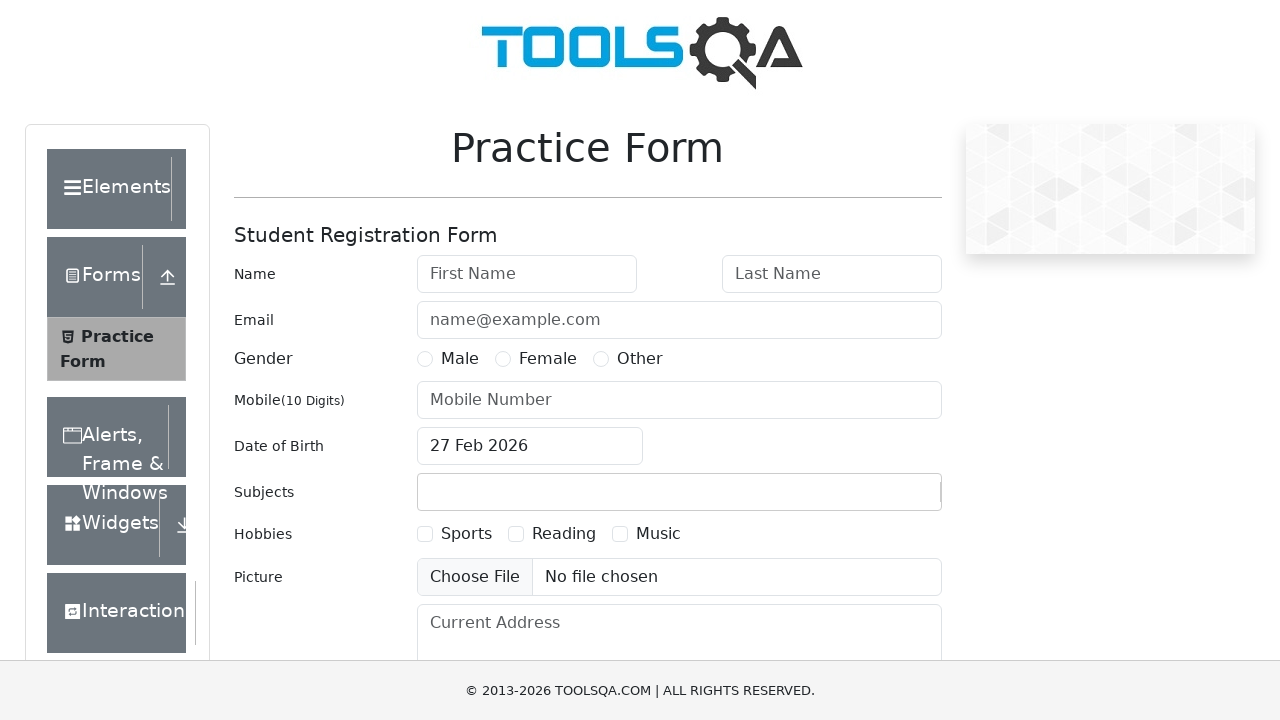

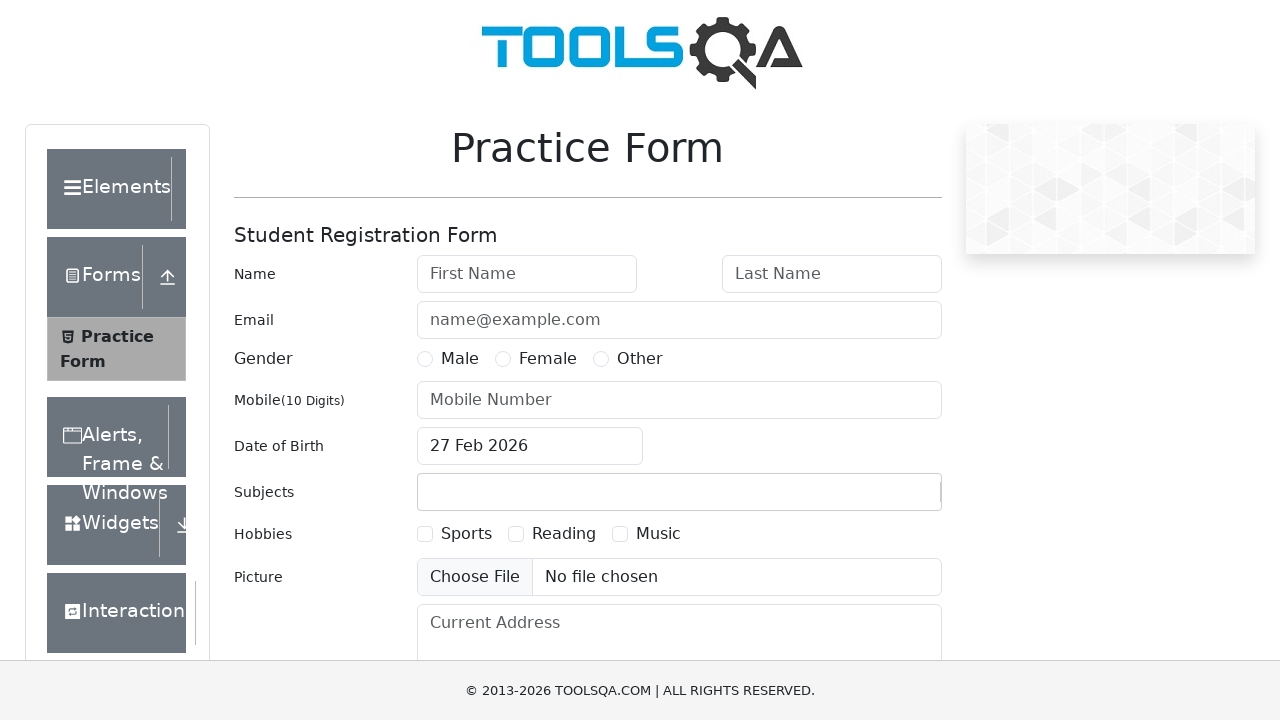